Tests form input by filling the first name field with a different test string

Starting URL: http://only-testing-blog.blogspot.in/2013/11/new-test.html

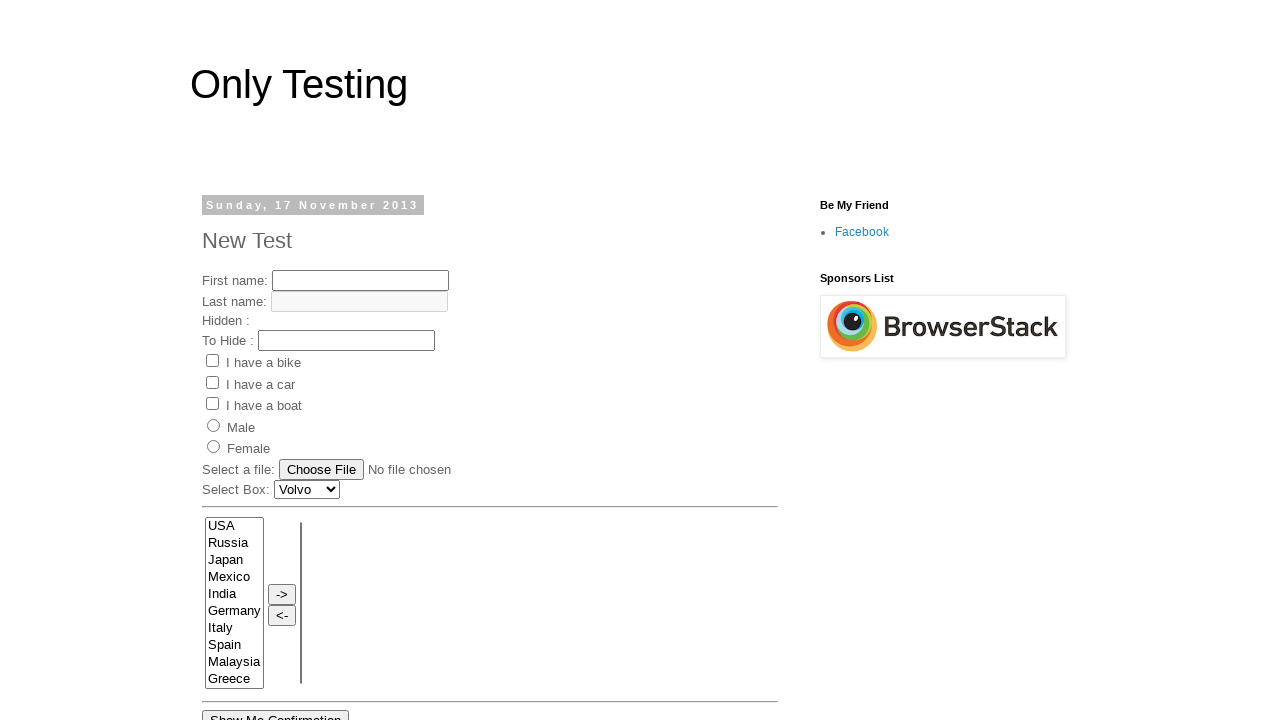

Filled first name field with 'junittest2 class-test2' on input[name='fname']
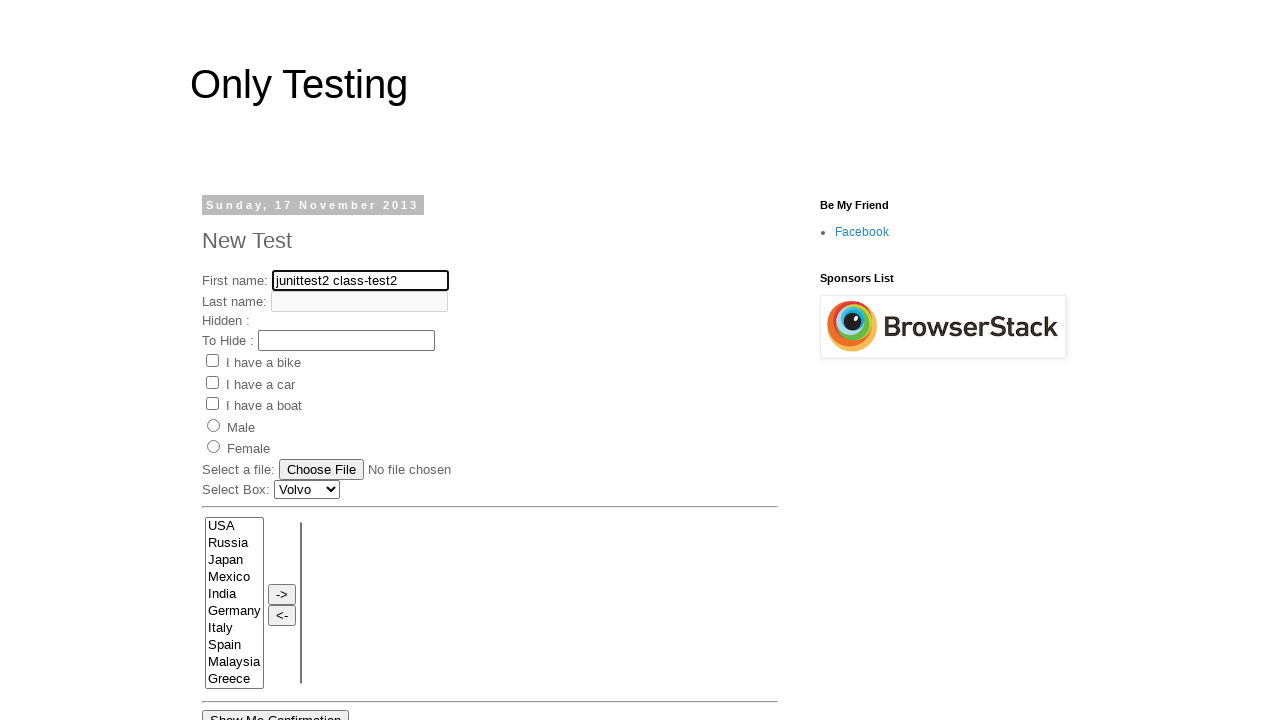

Waited 2000ms to observe form input result
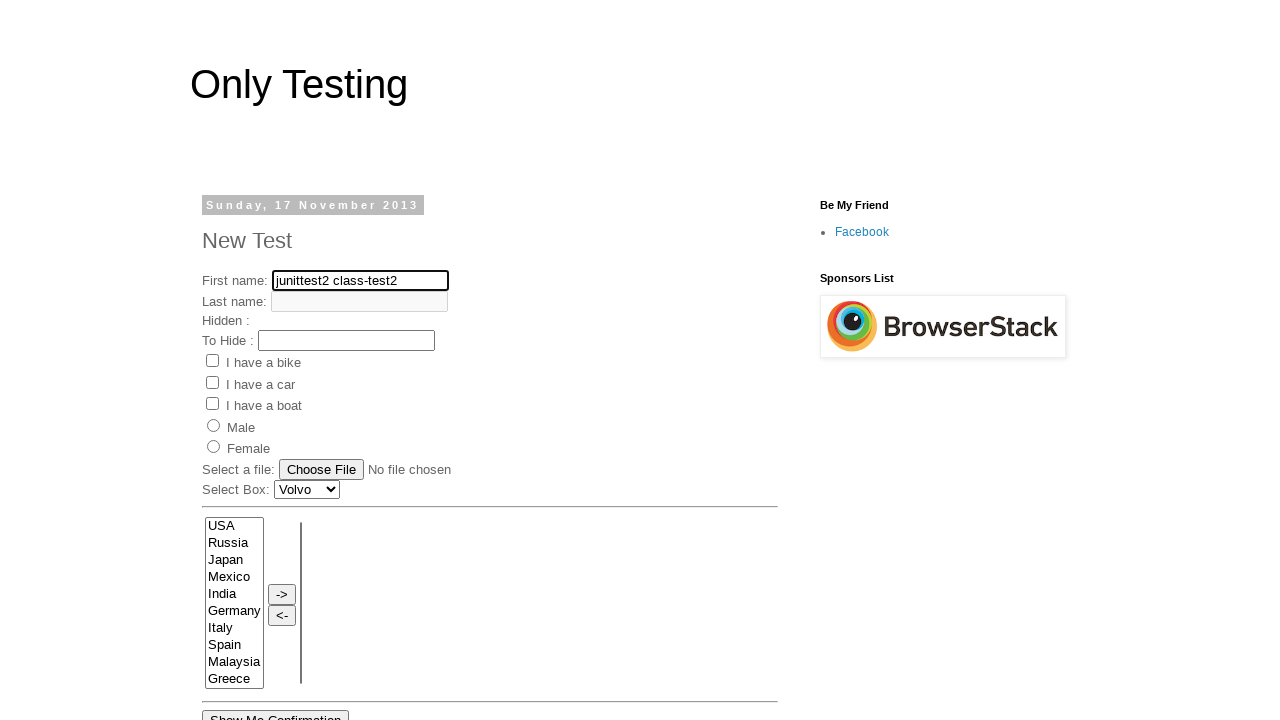

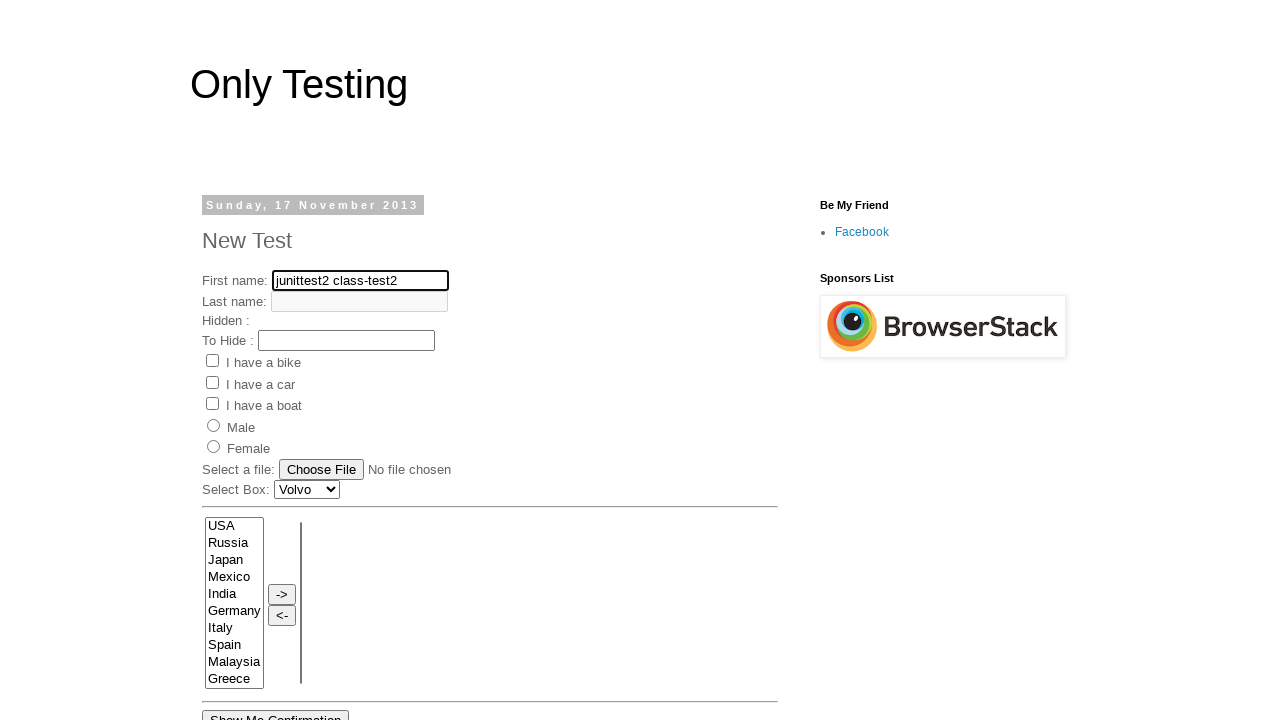